Tests editing a todo item by double-clicking and entering new text

Starting URL: https://demo.playwright.dev/todomvc

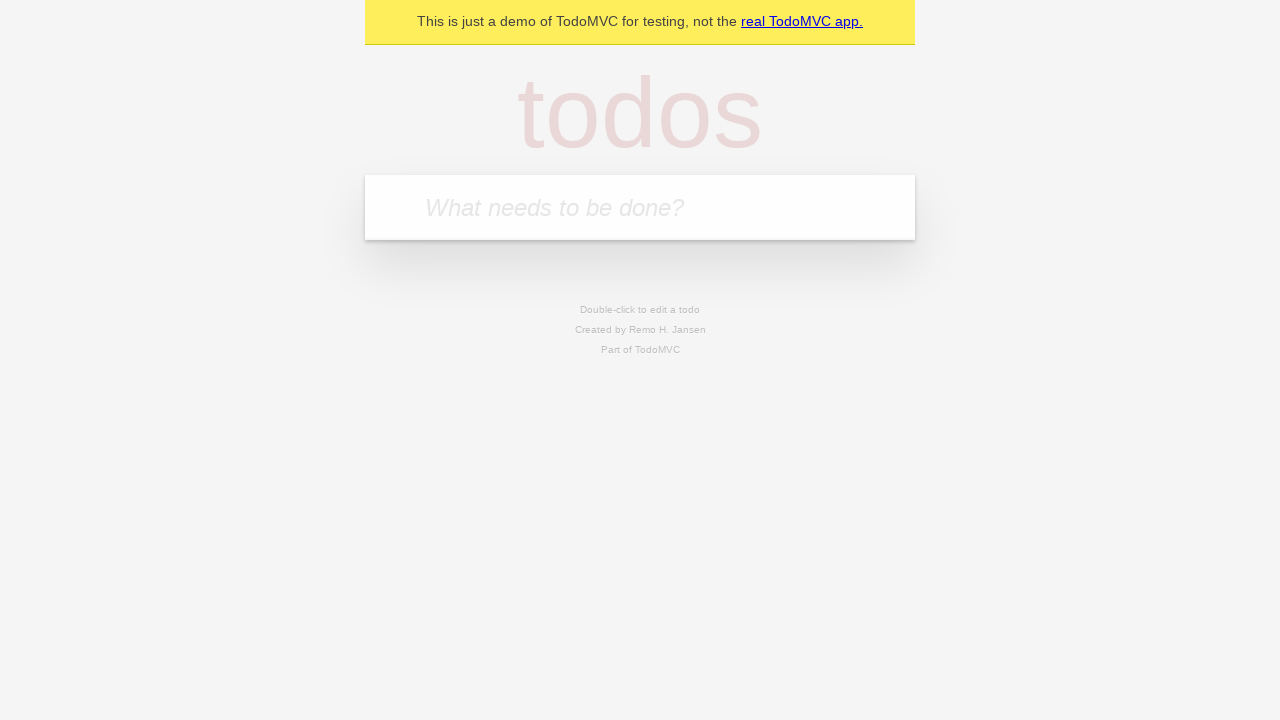

Filled first todo input with 'buy some cheese' on .new-todo
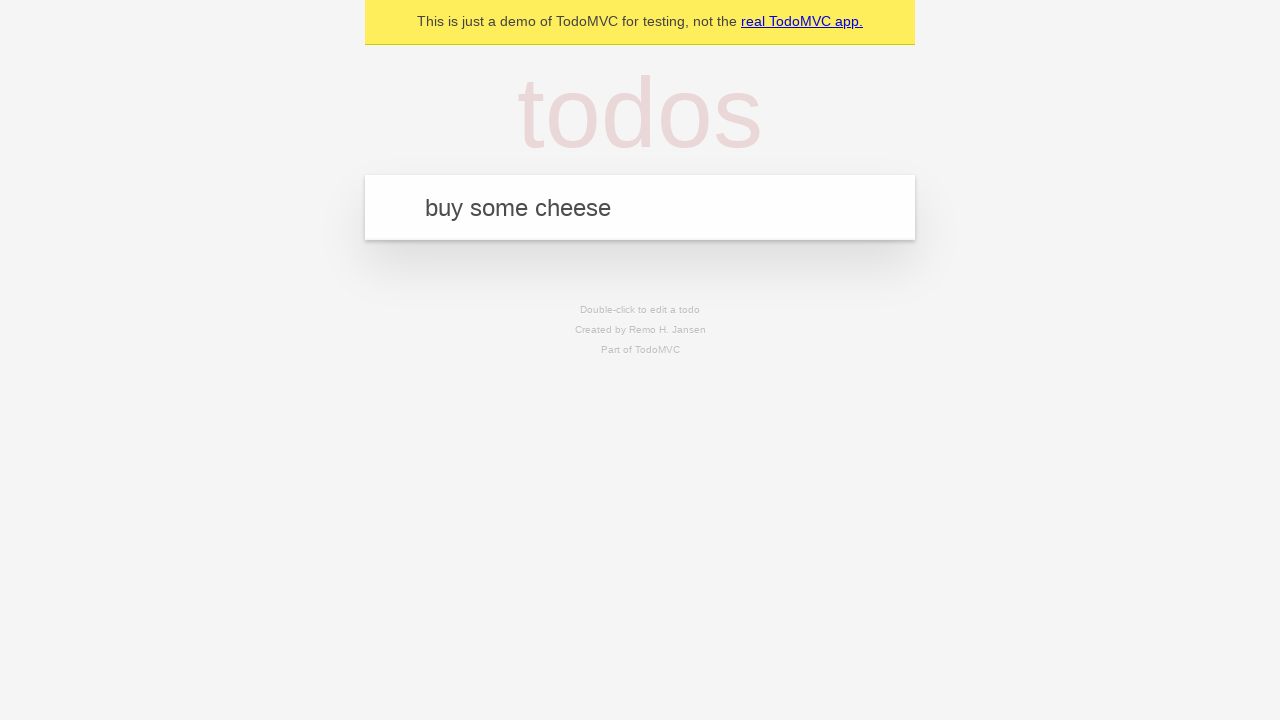

Pressed Enter to add first todo item on .new-todo
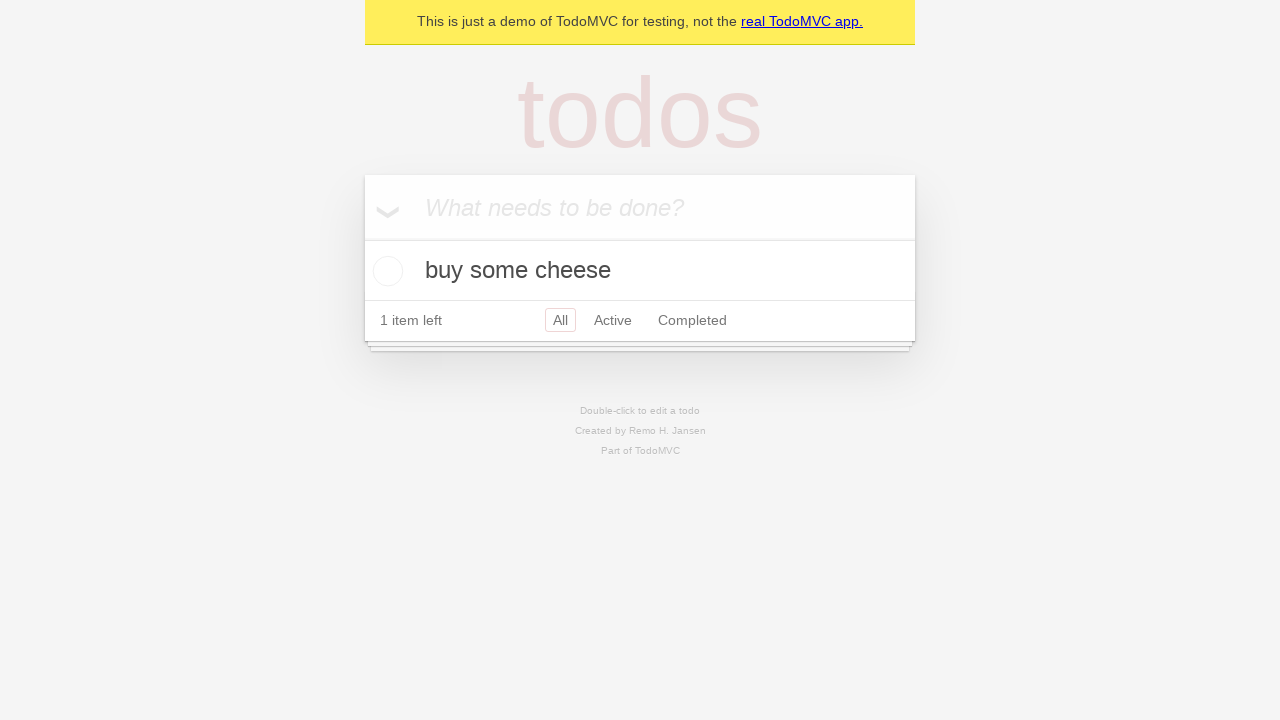

Filled second todo input with 'feed the cat' on .new-todo
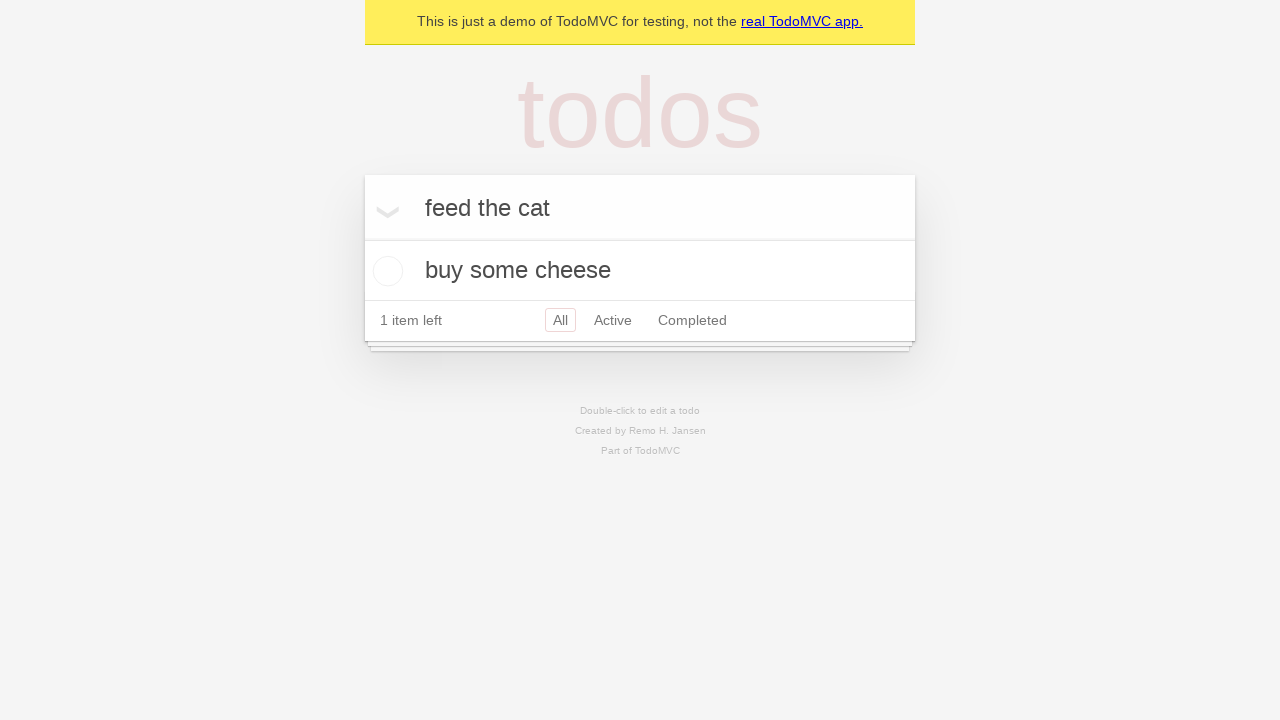

Pressed Enter to add second todo item on .new-todo
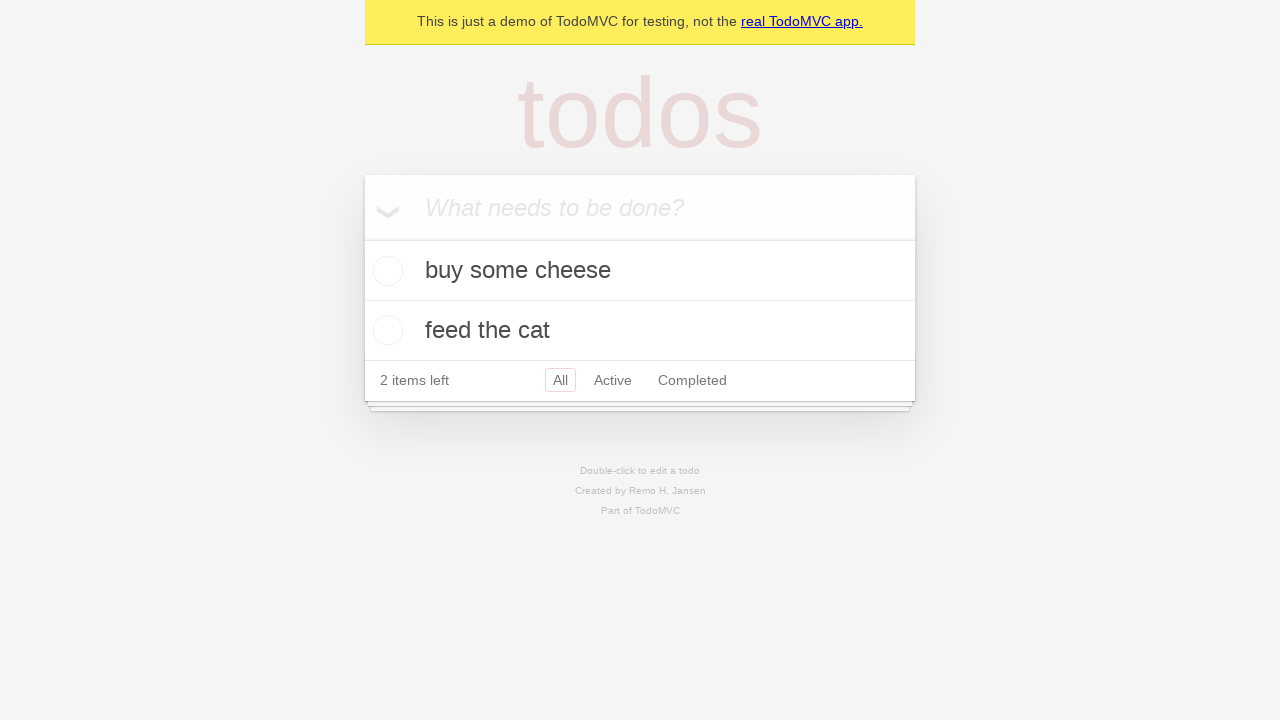

Filled third todo input with 'book a doctors appointment' on .new-todo
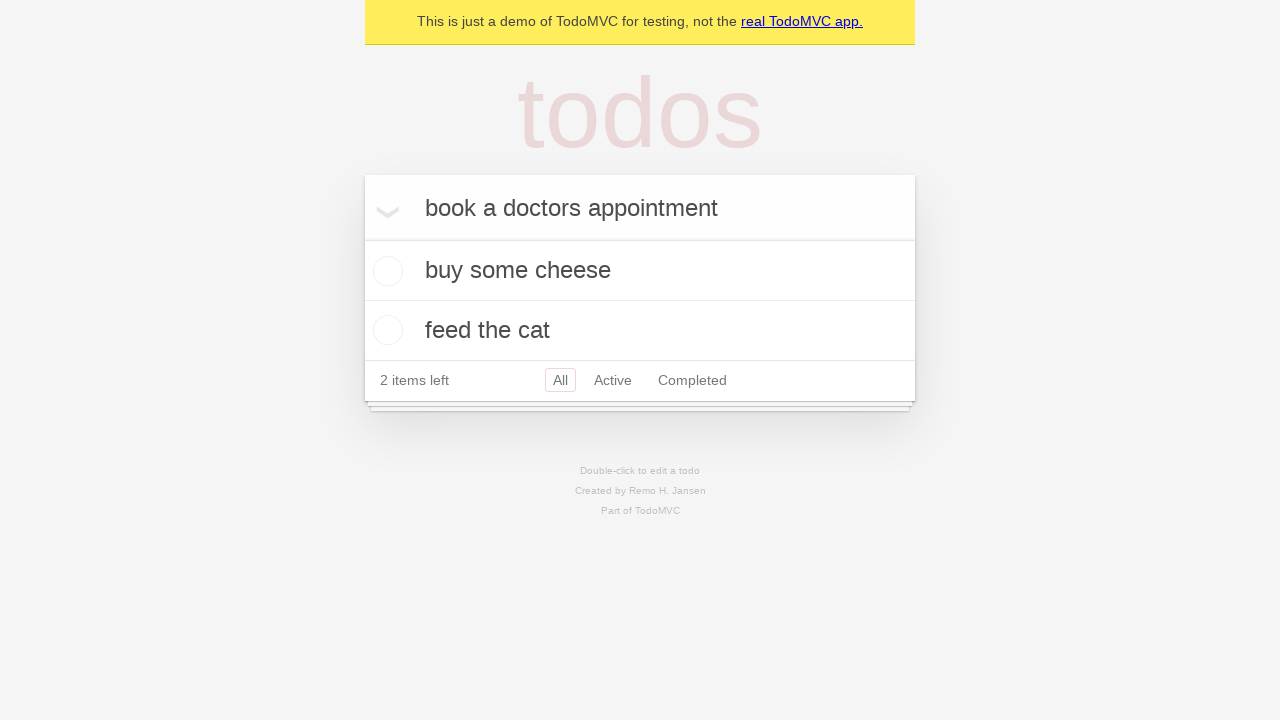

Pressed Enter to add third todo item on .new-todo
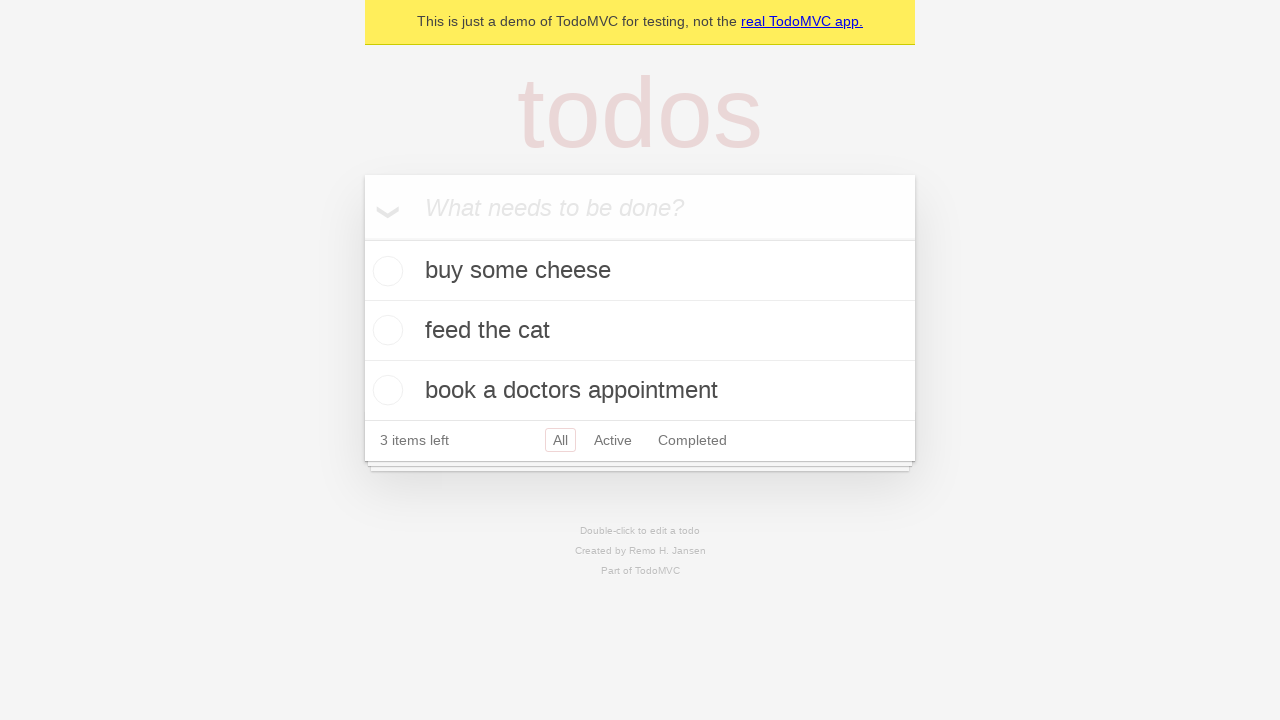

Waited for all three todo items to load
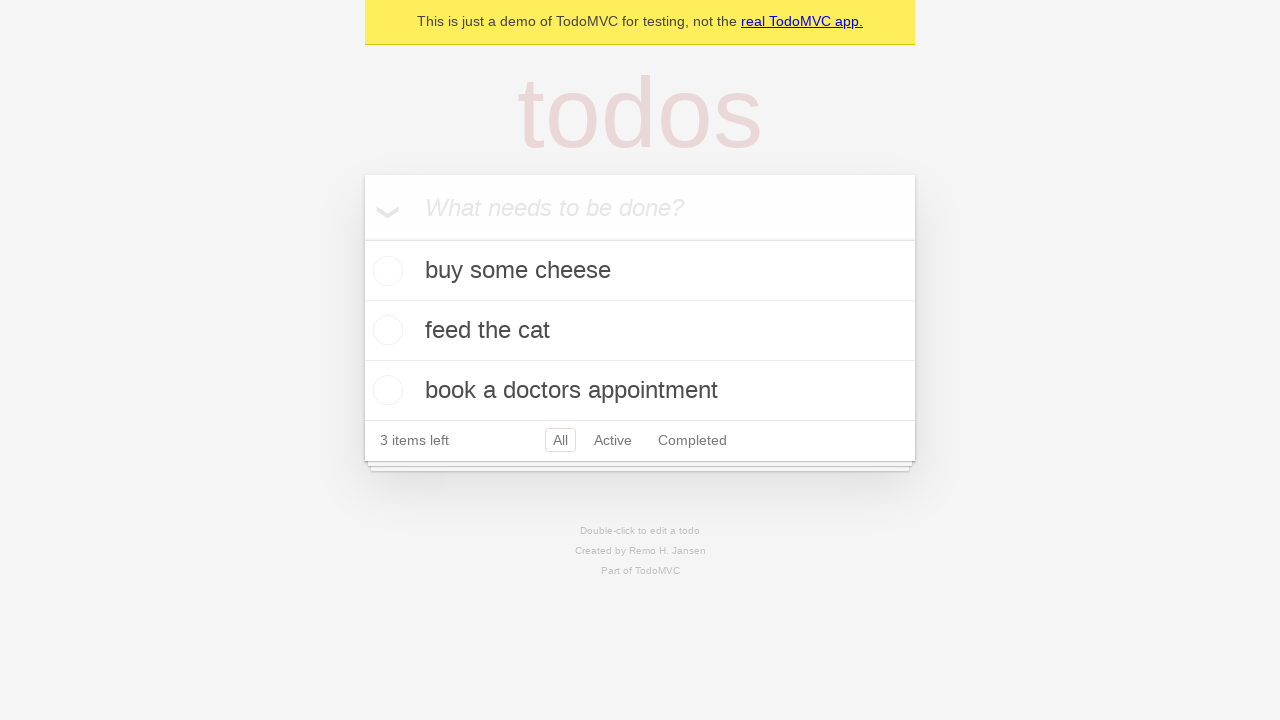

Located all todo list items
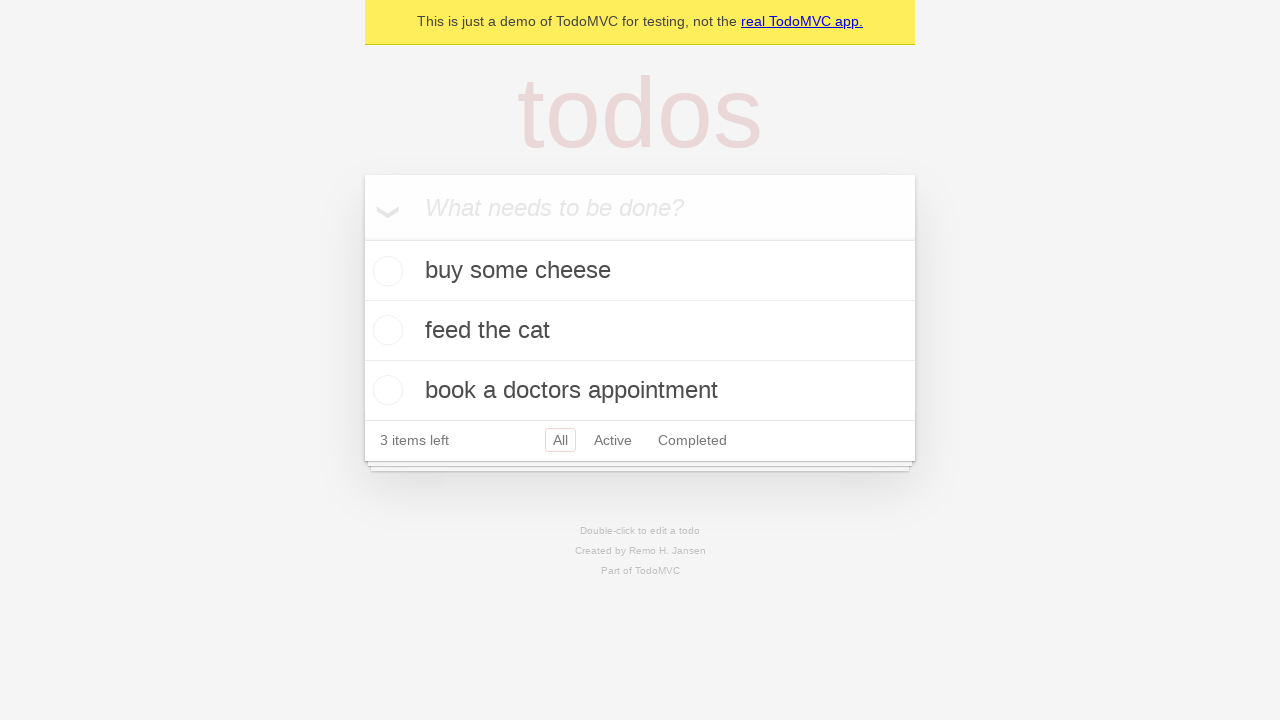

Selected the second todo item
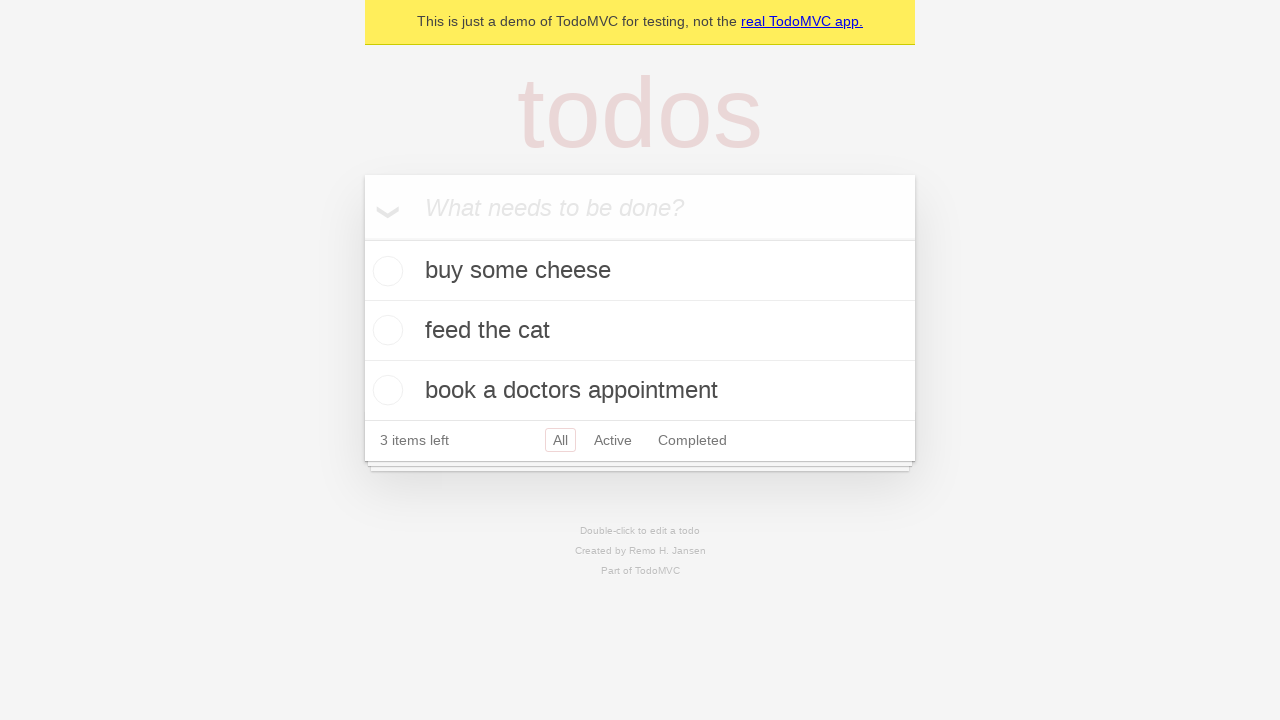

Double-clicked second todo item to enter edit mode at (640, 331) on .todo-list li >> nth=1
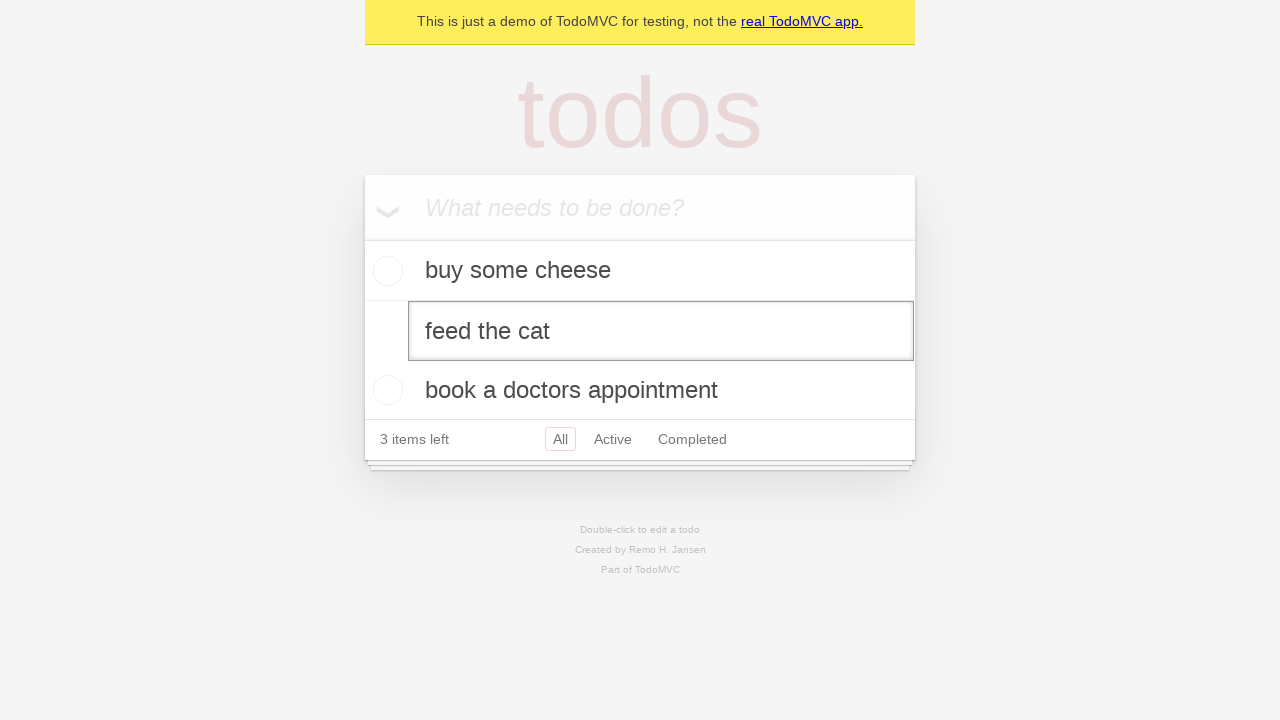

Filled edit field with 'buy some sausages' on .todo-list li >> nth=1 >> .edit
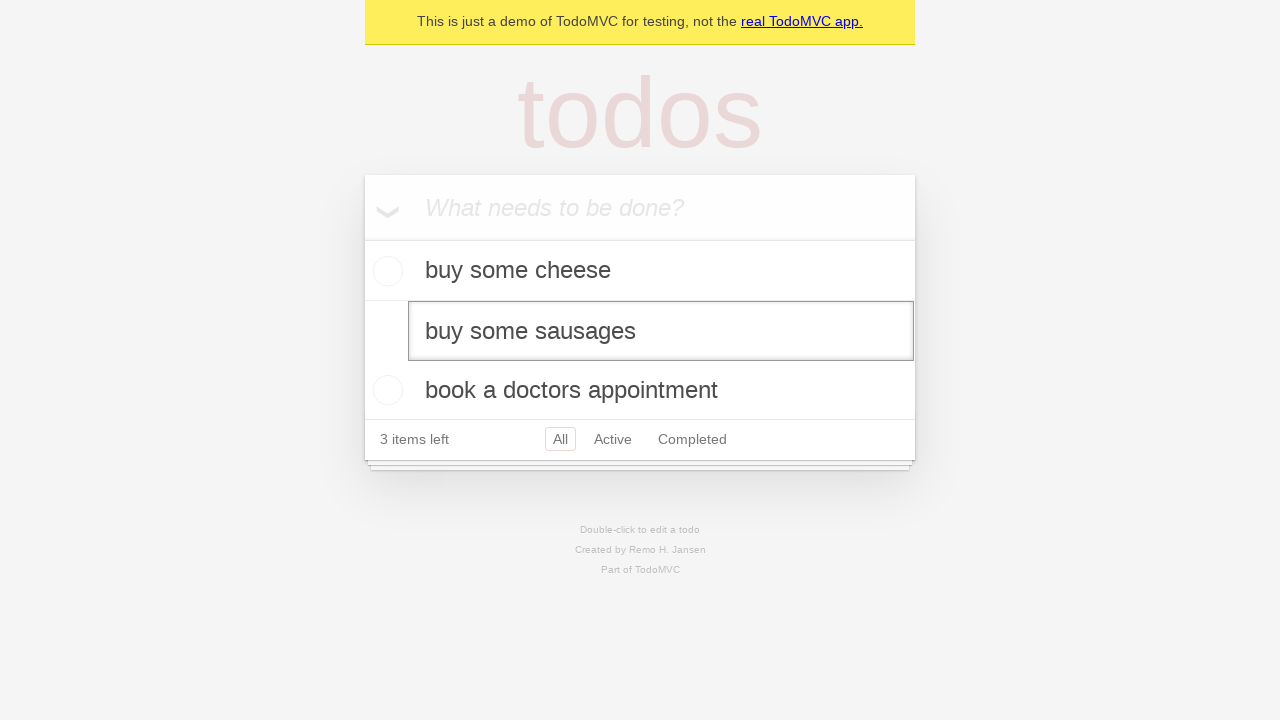

Pressed Enter to save the edited todo item on .todo-list li >> nth=1 >> .edit
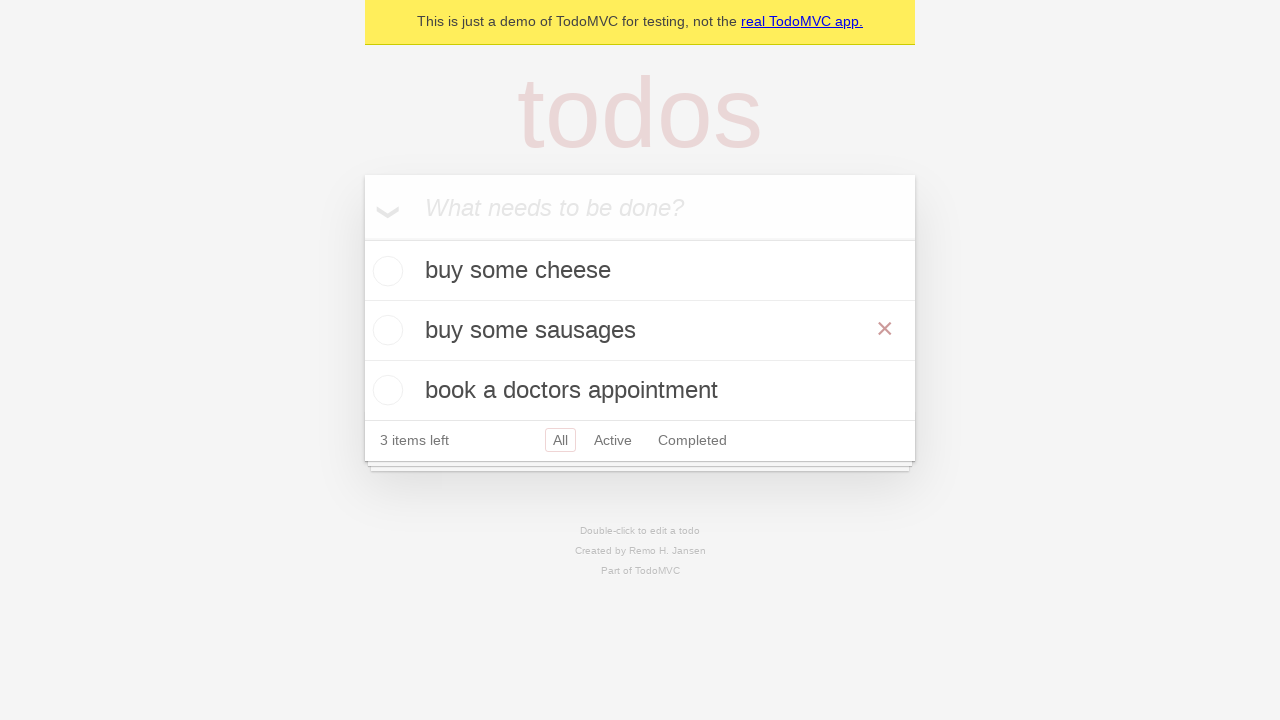

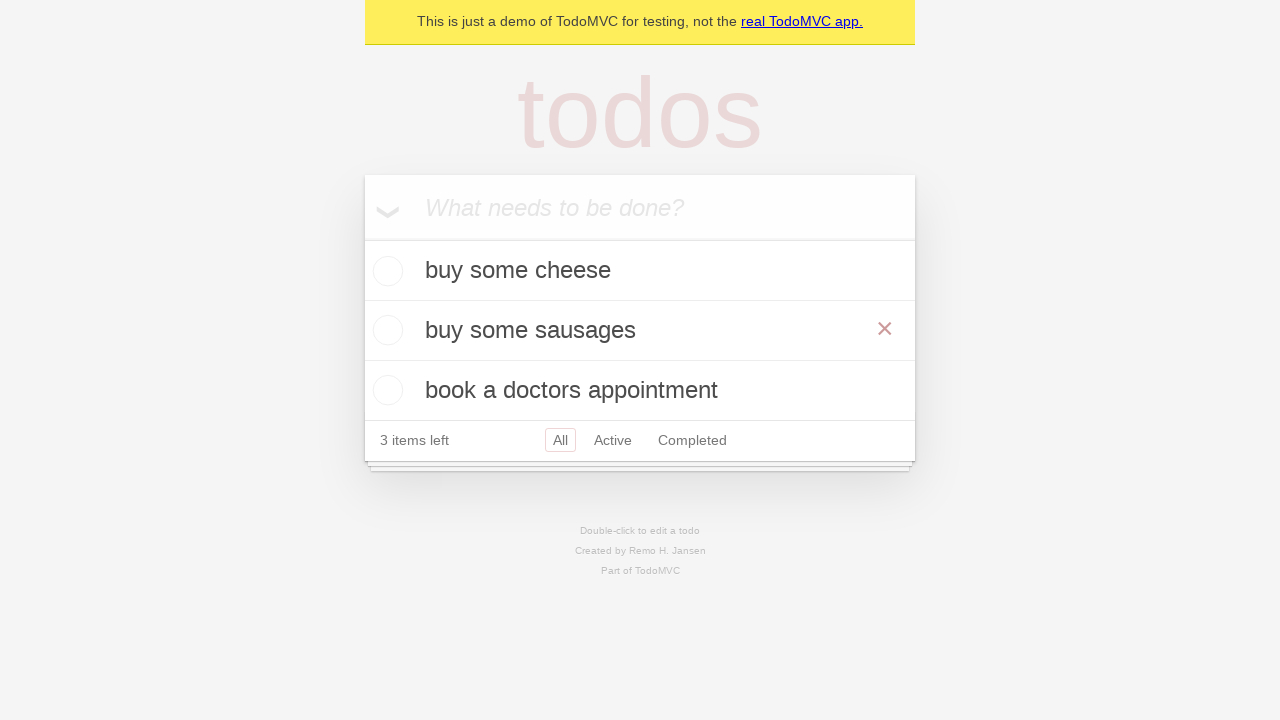